Tests drag and drop functionality on jQuery UI demo page by dragging an element and dropping it onto a target within an iframe.

Starting URL: https://jqueryui.com/droppable/

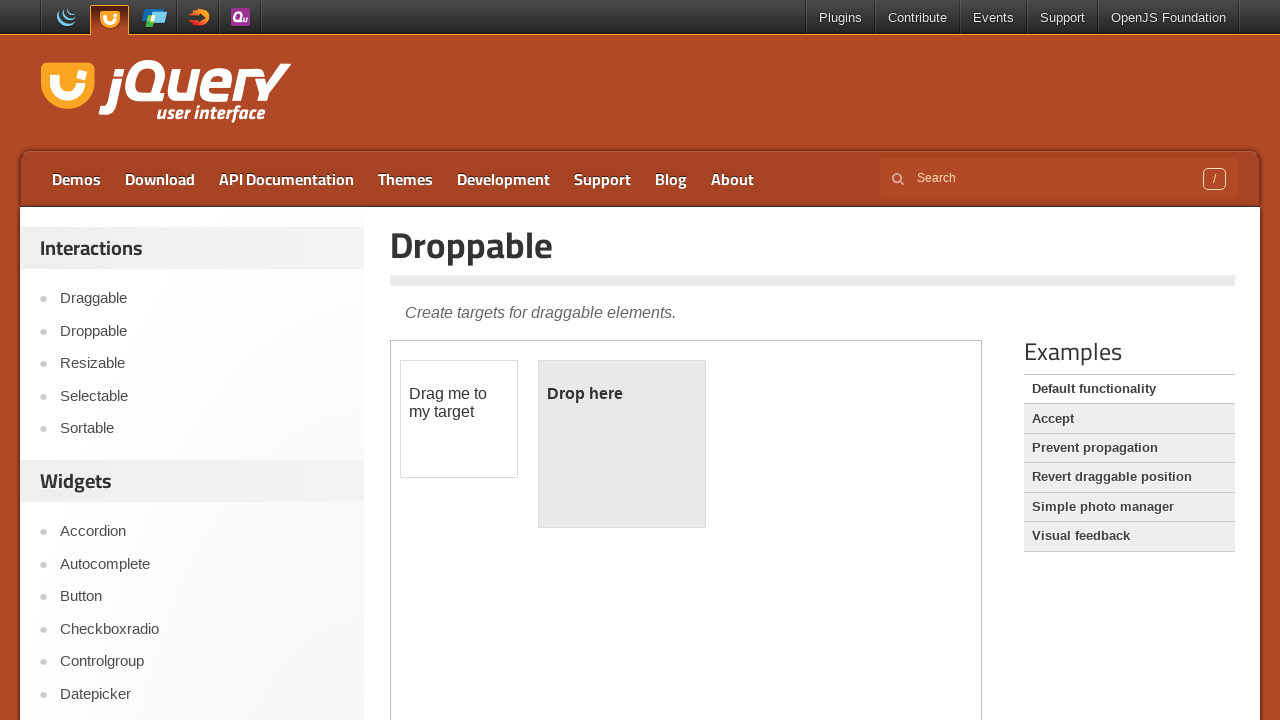

Located iframe with demo-frame class containing drag and drop demo
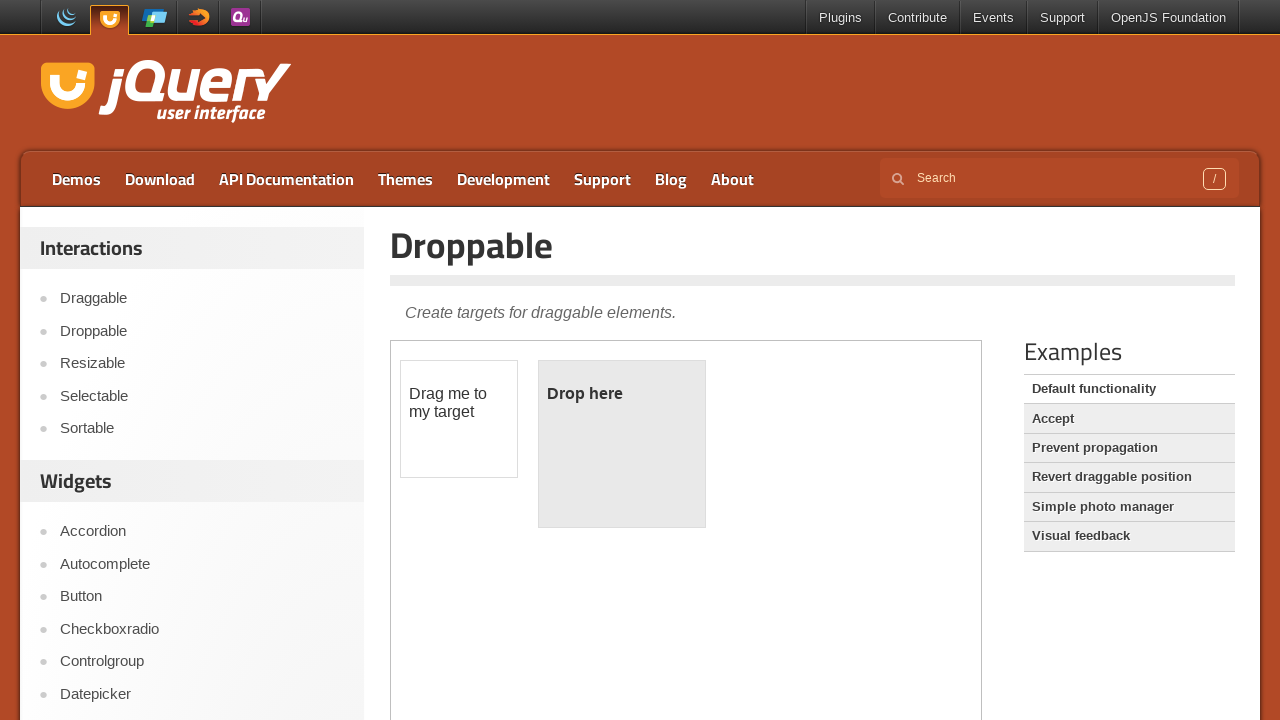

Located draggable element with id 'draggable' within iframe
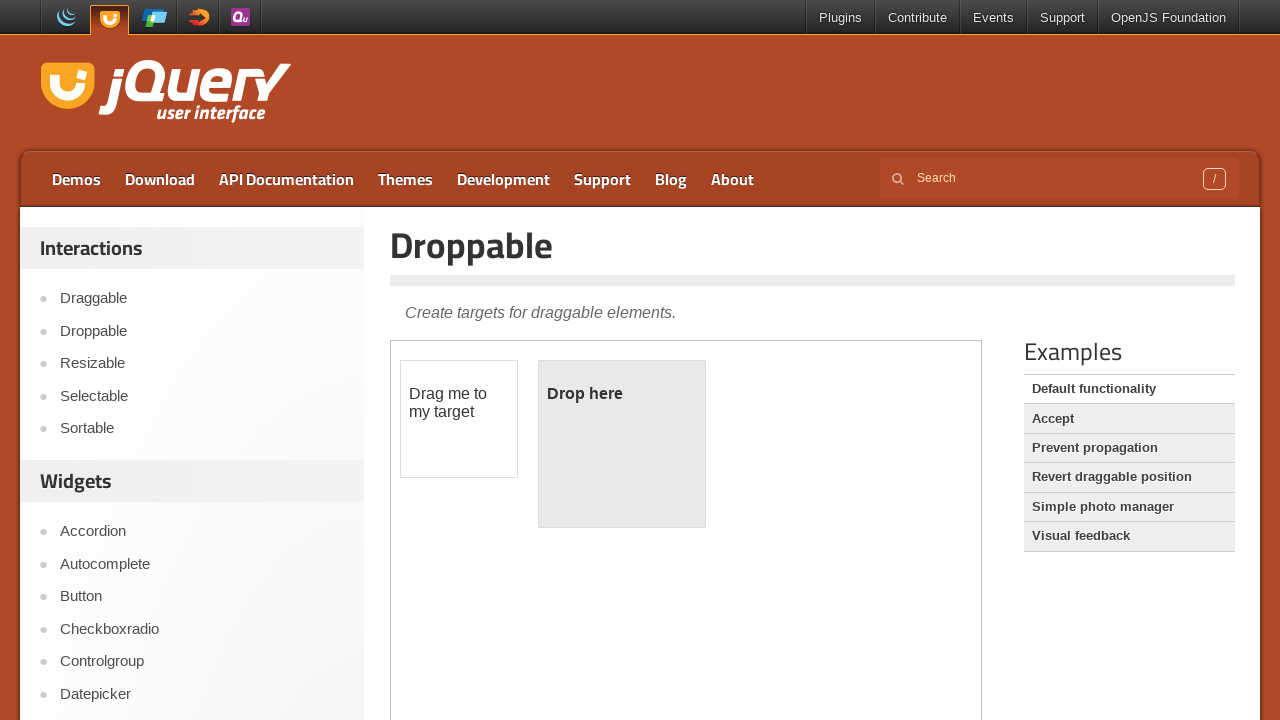

Located droppable element with id 'droppable' within iframe
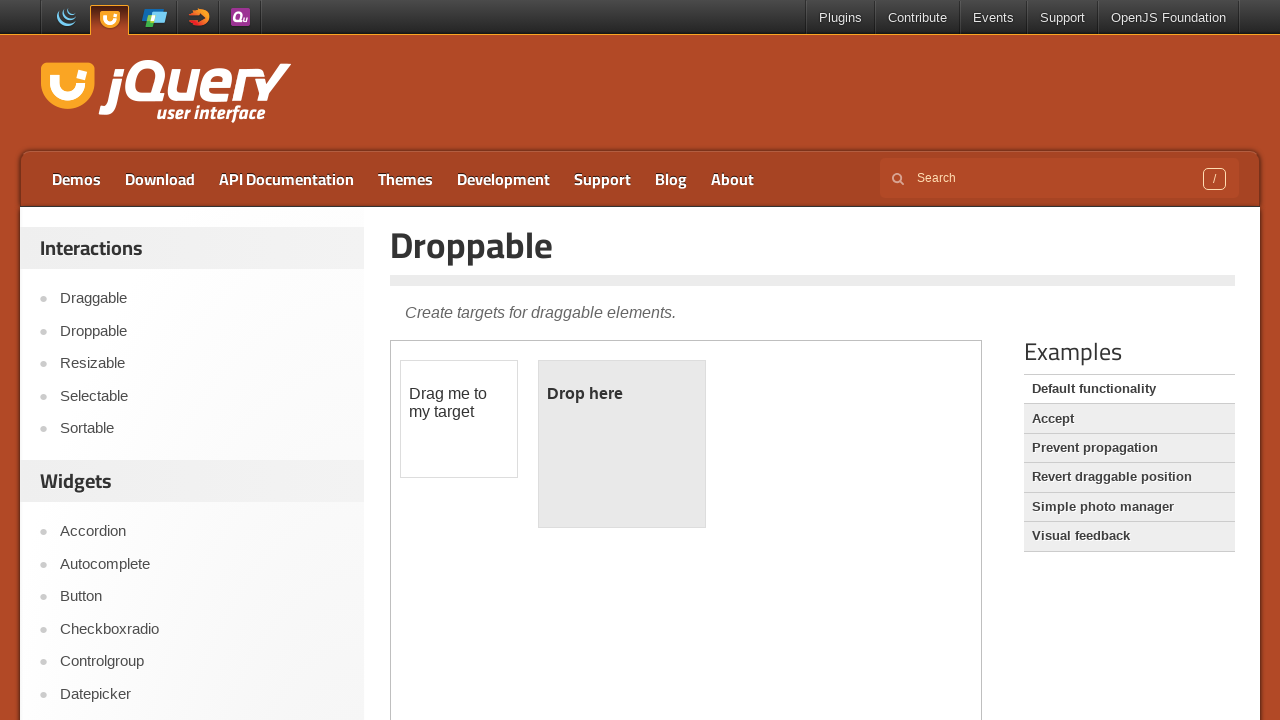

Dragged element from draggable to droppable target at (622, 444)
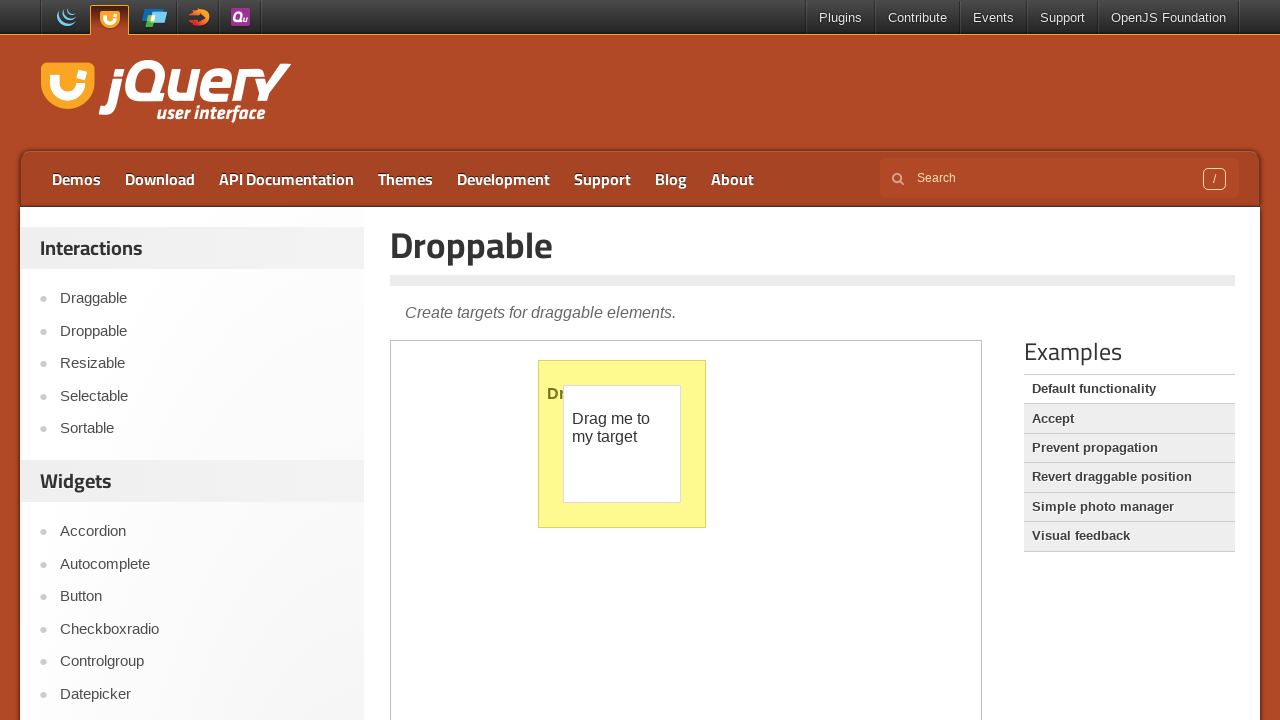

Verified successful drop by confirming droppable element displays 'Dropped!' text
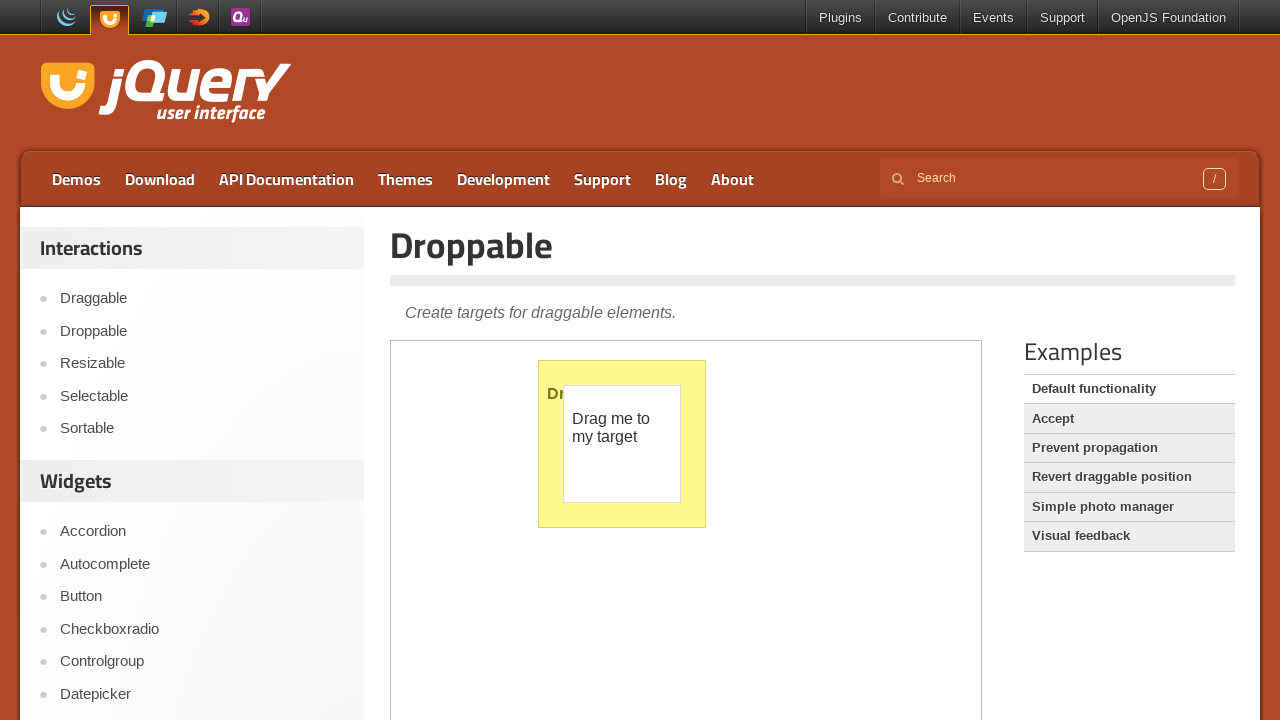

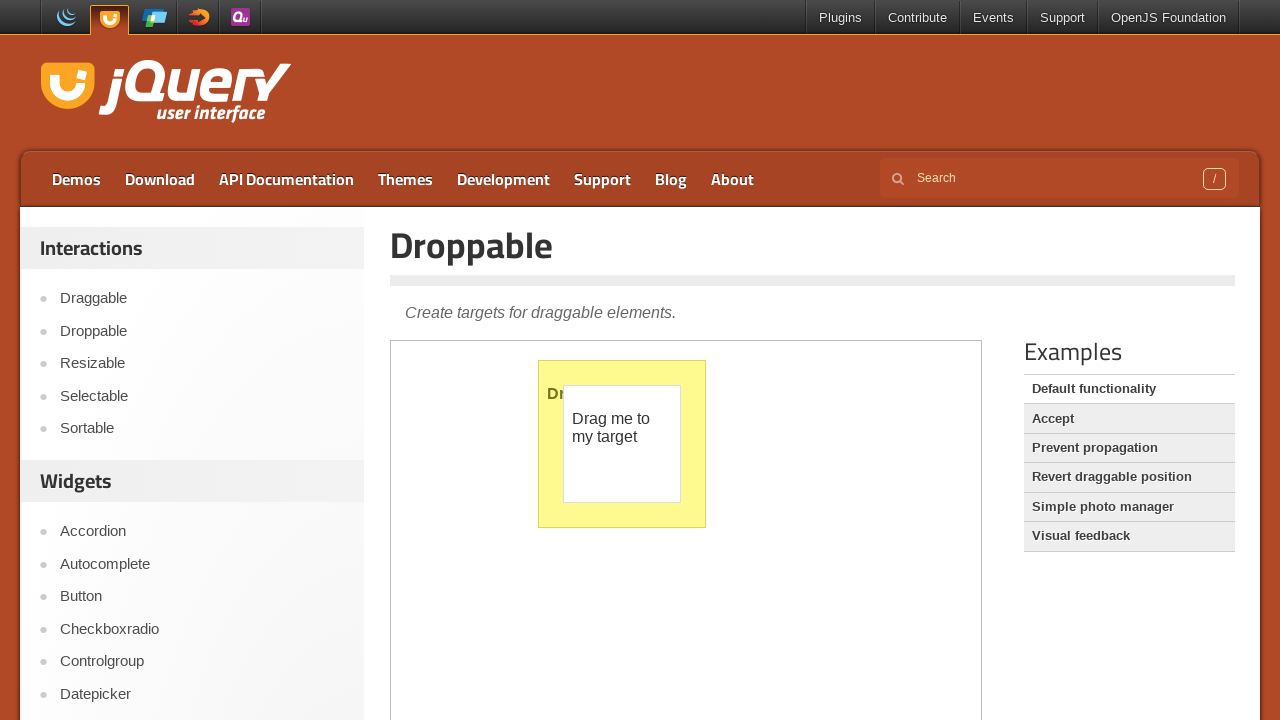